Navigates to a testing website and clicks on the Contact link

Starting URL: https://trytestingthis.netlify.app/

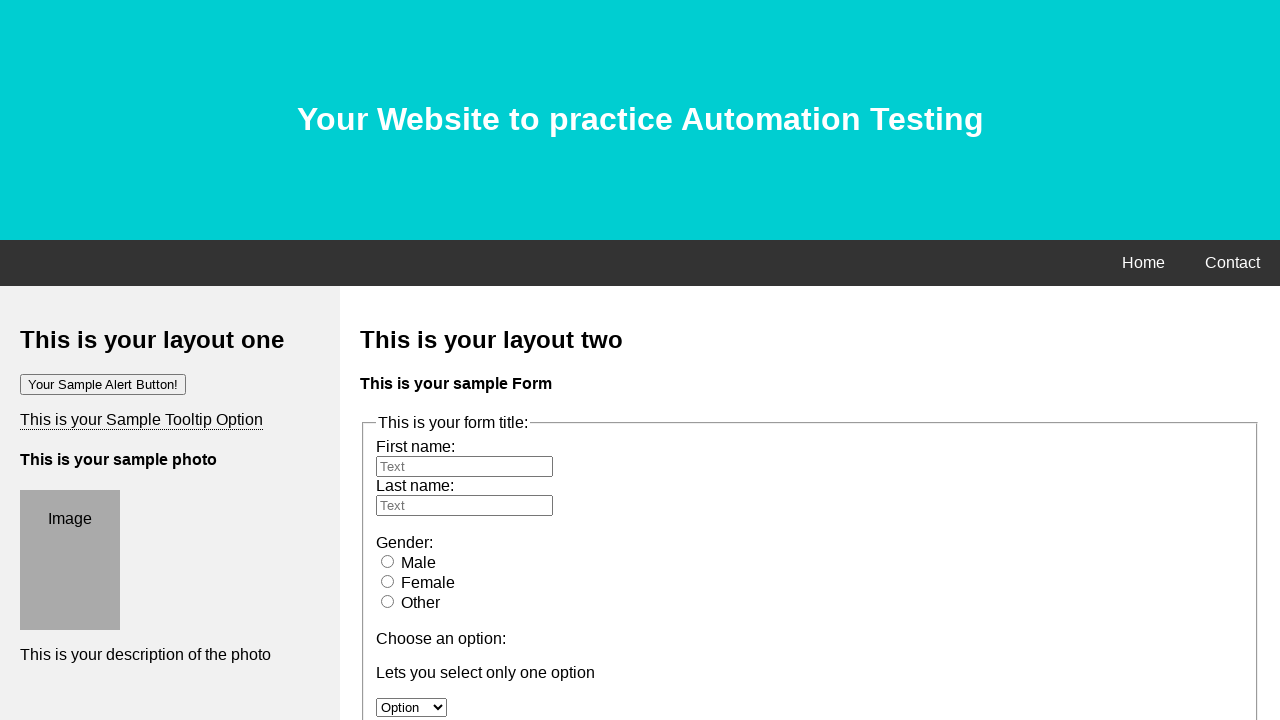

Navigated to testing website
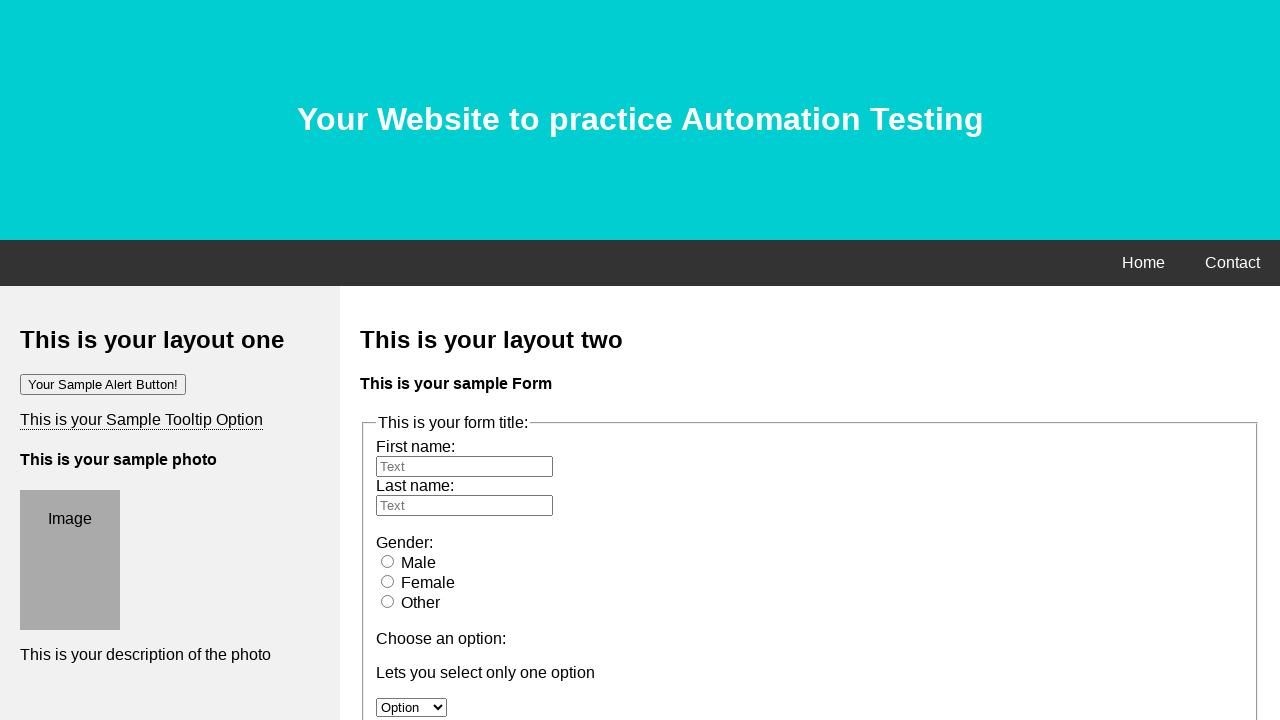

Clicked on the Contact link at (1232, 263) on a:has-text('Contact')
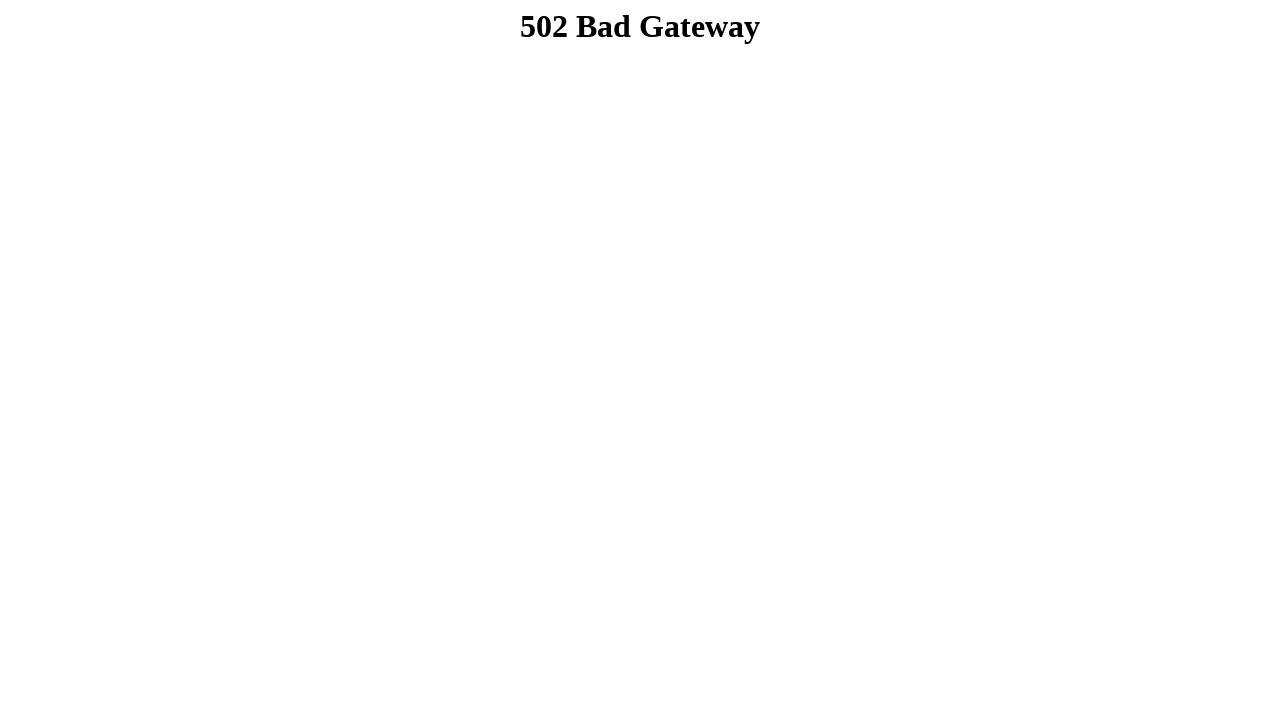

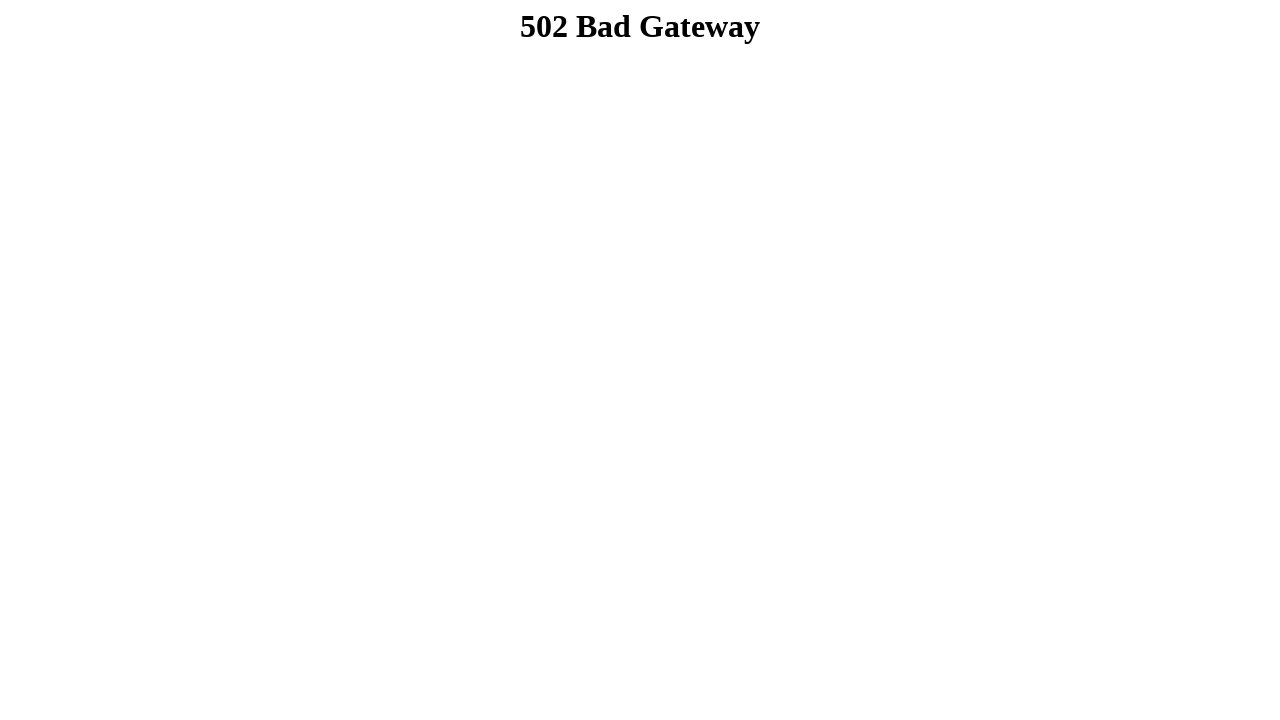